Tests drag and drop functionality on jQuery UI demo page by dragging an element and dropping it onto a target element within an iframe

Starting URL: https://jqueryui.com/droppable/

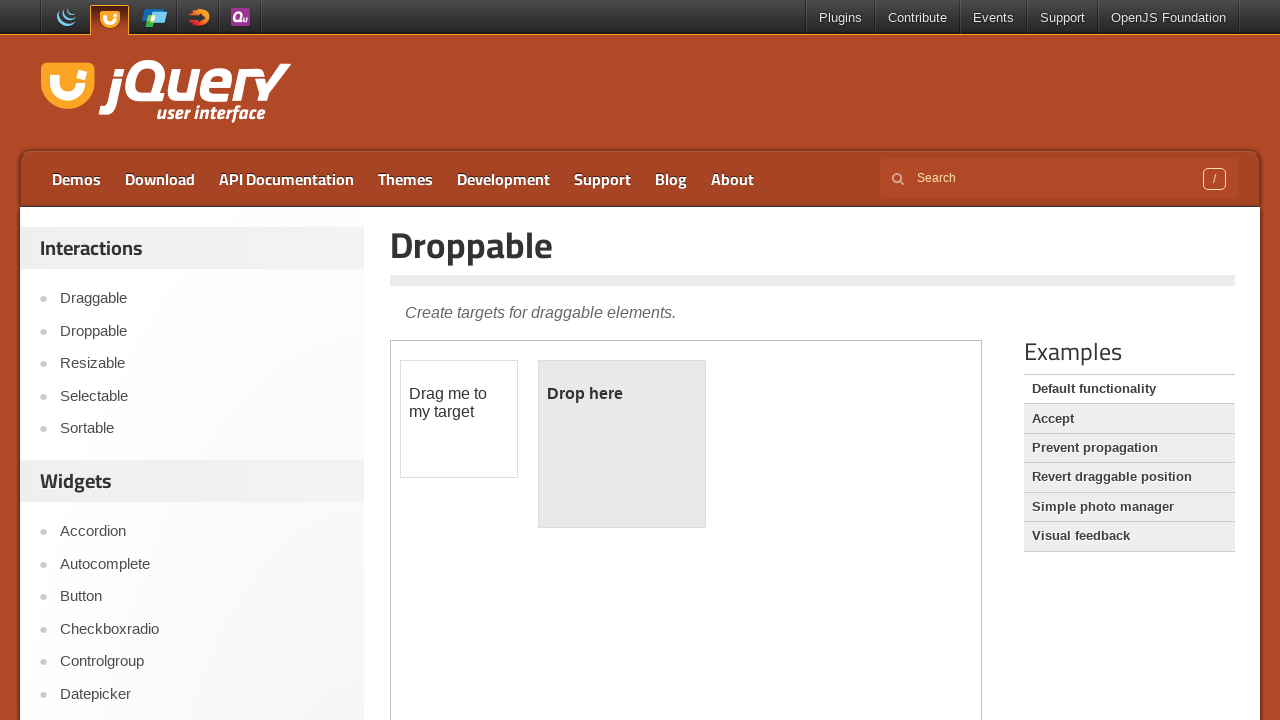

Clicked on Droppable link to navigate to demo at (202, 331) on xpath=//a[text()='Droppable']
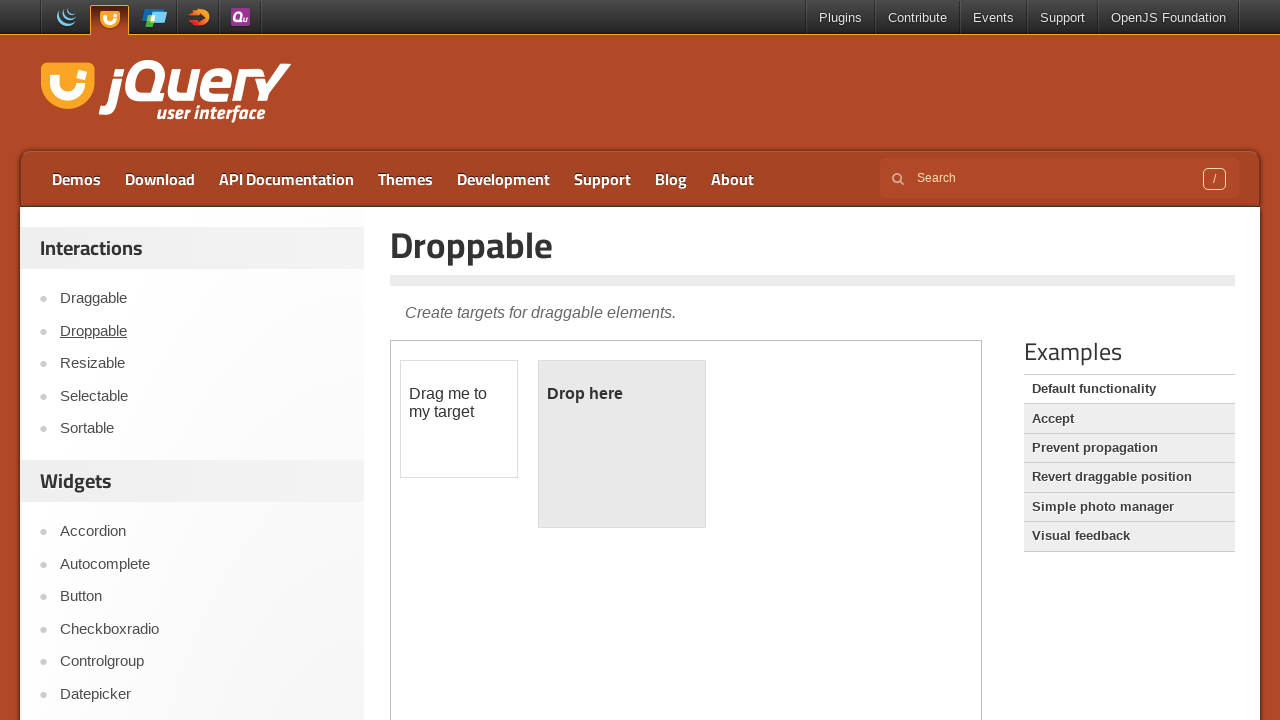

Located iframe containing drag-drop demo
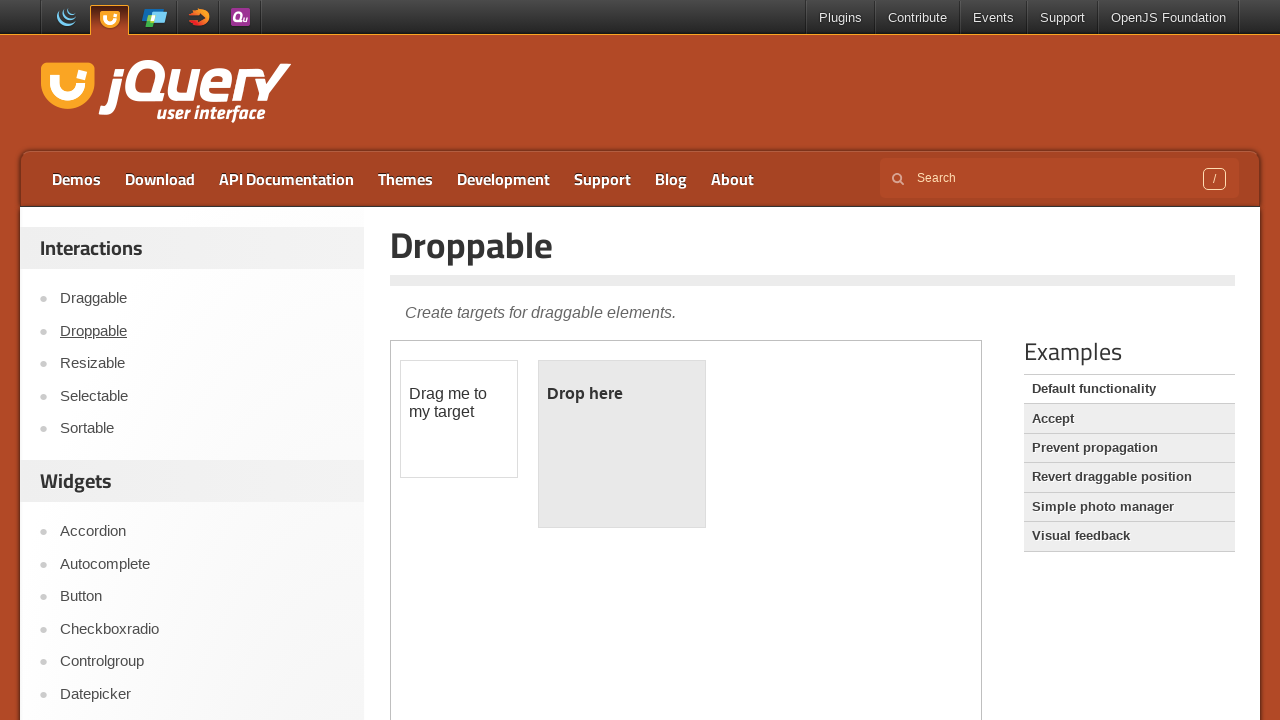

Located draggable element within iframe
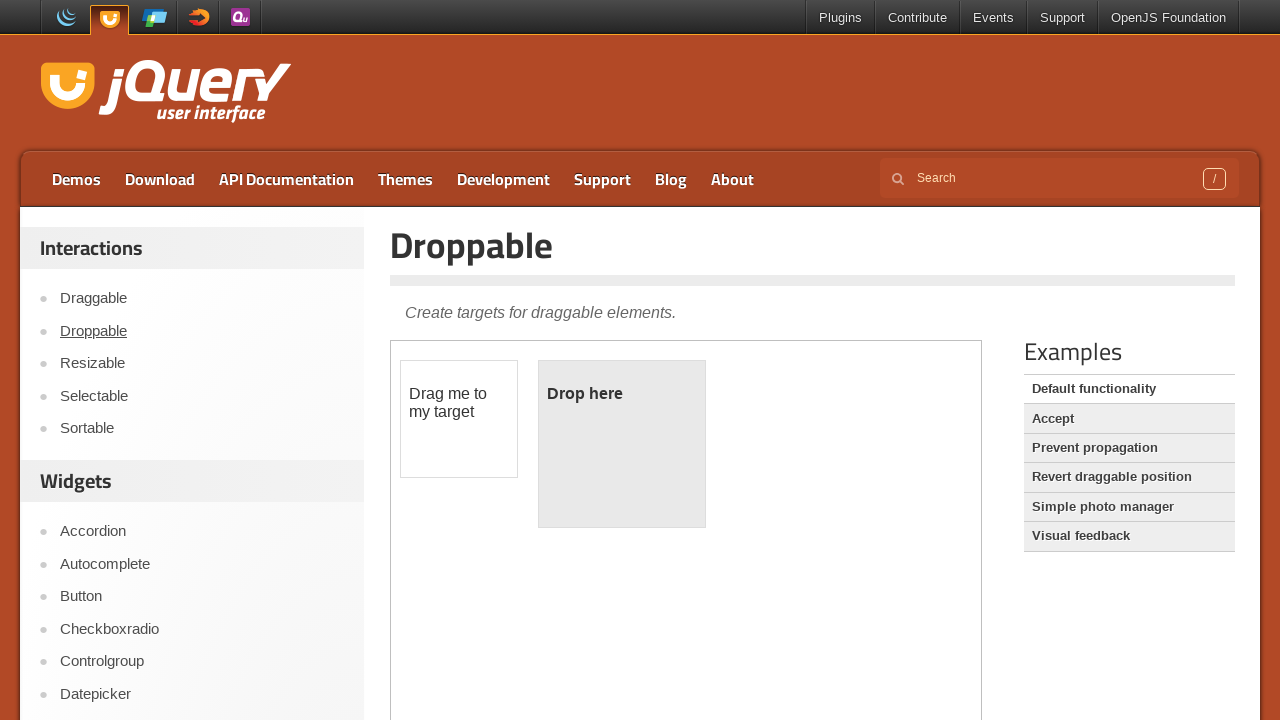

Located droppable target element within iframe
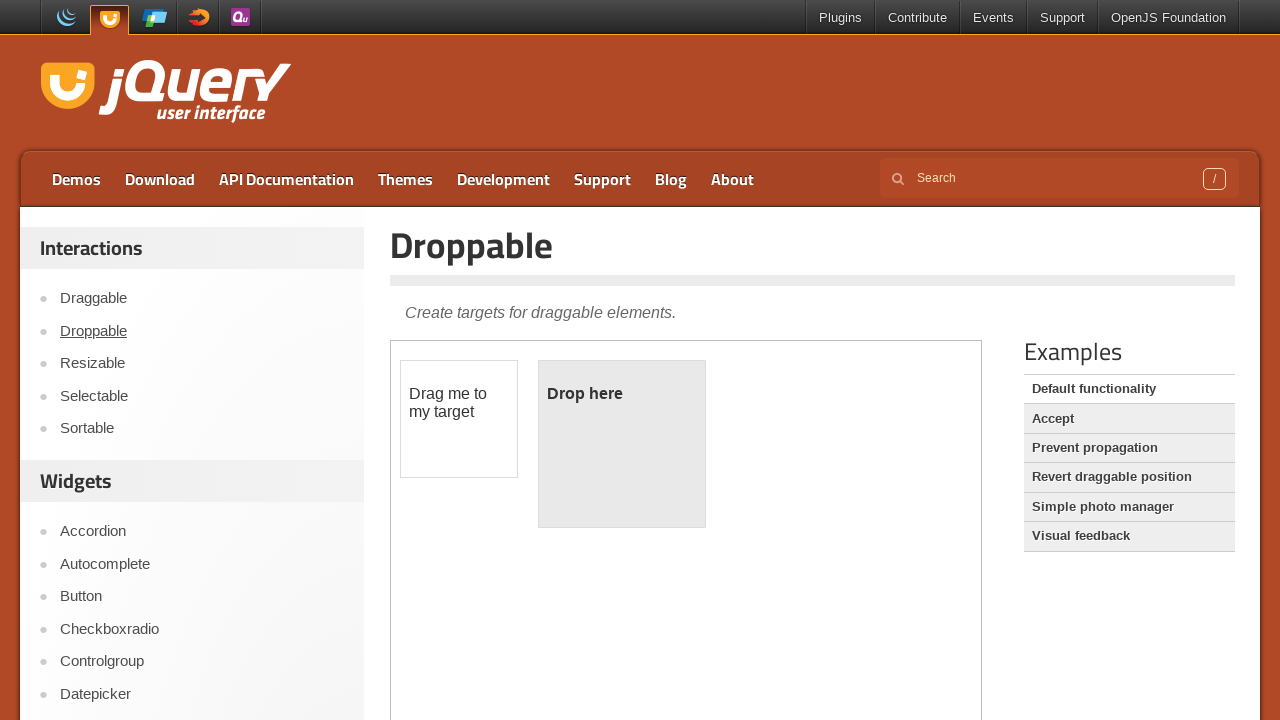

Dragged draggable element and dropped it onto droppable target at (622, 444)
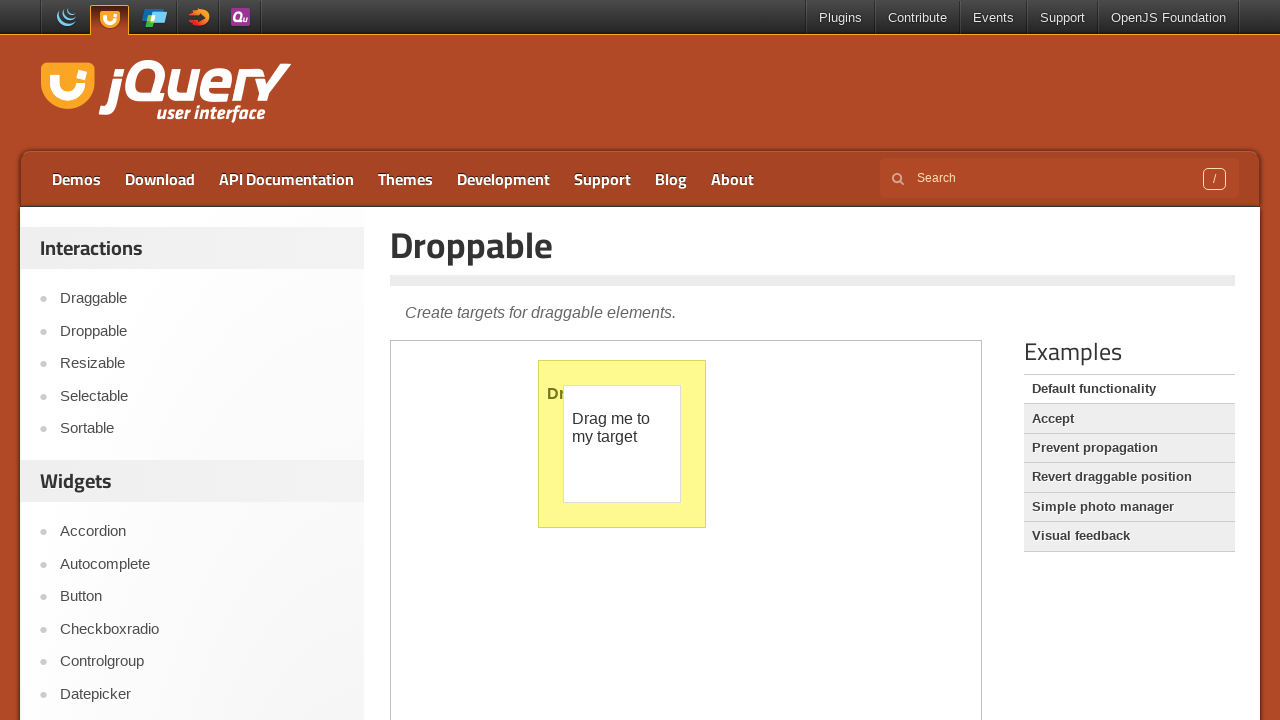

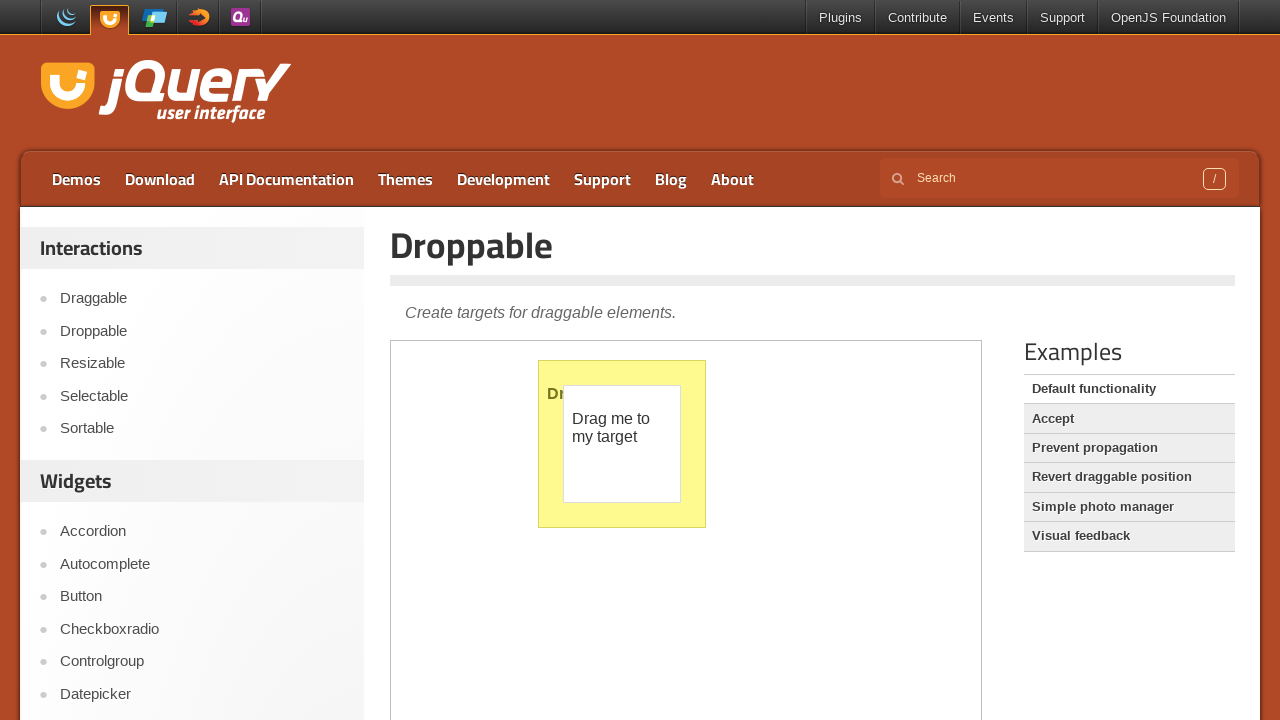